Tests hover functionality by hovering over three different images and verifying that the correct user information appears for each image

Starting URL: https://the-internet.herokuapp.com/hovers

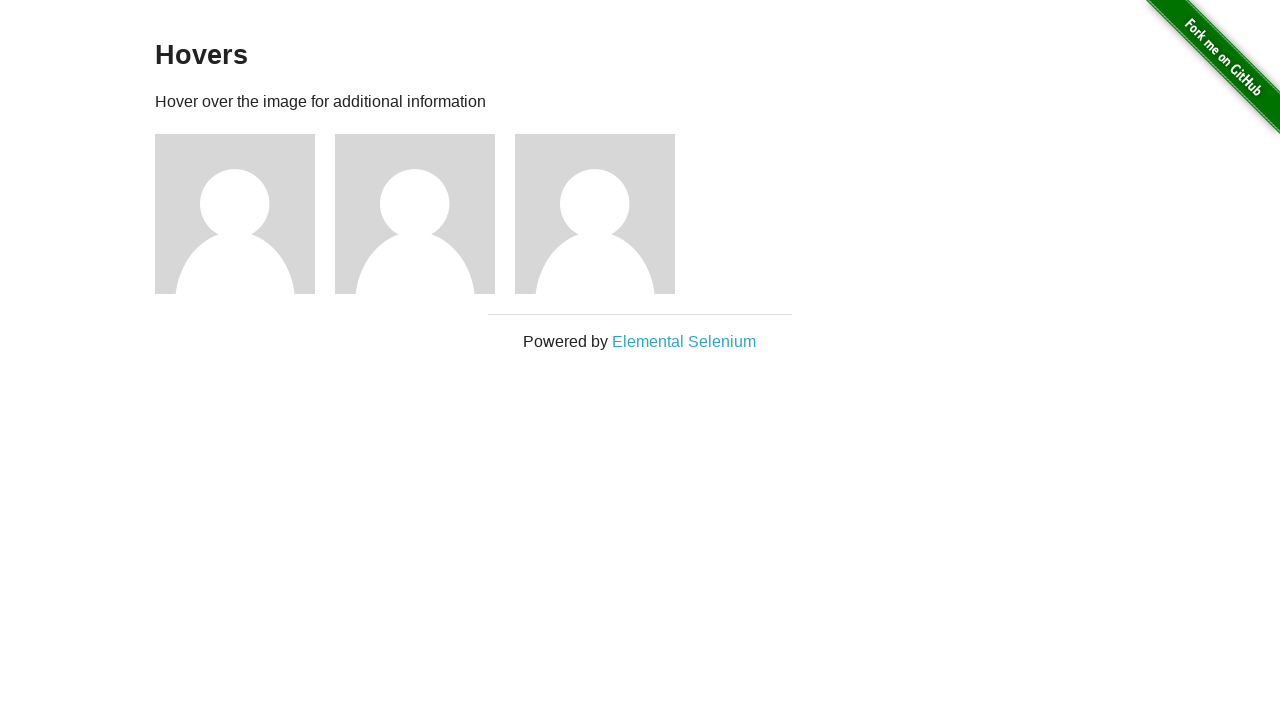

Hovered over first image at (235, 214) on xpath=/html/body/div[2]/div/div/div[1]/img
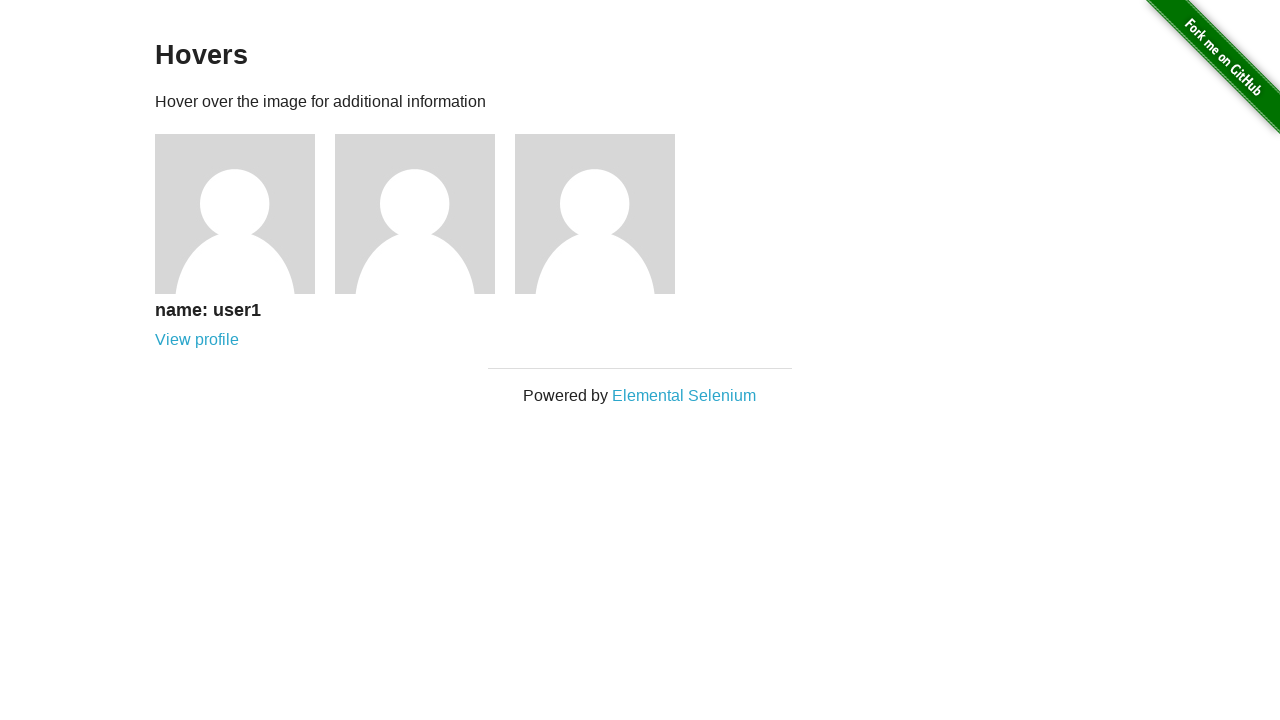

Located user1 text element
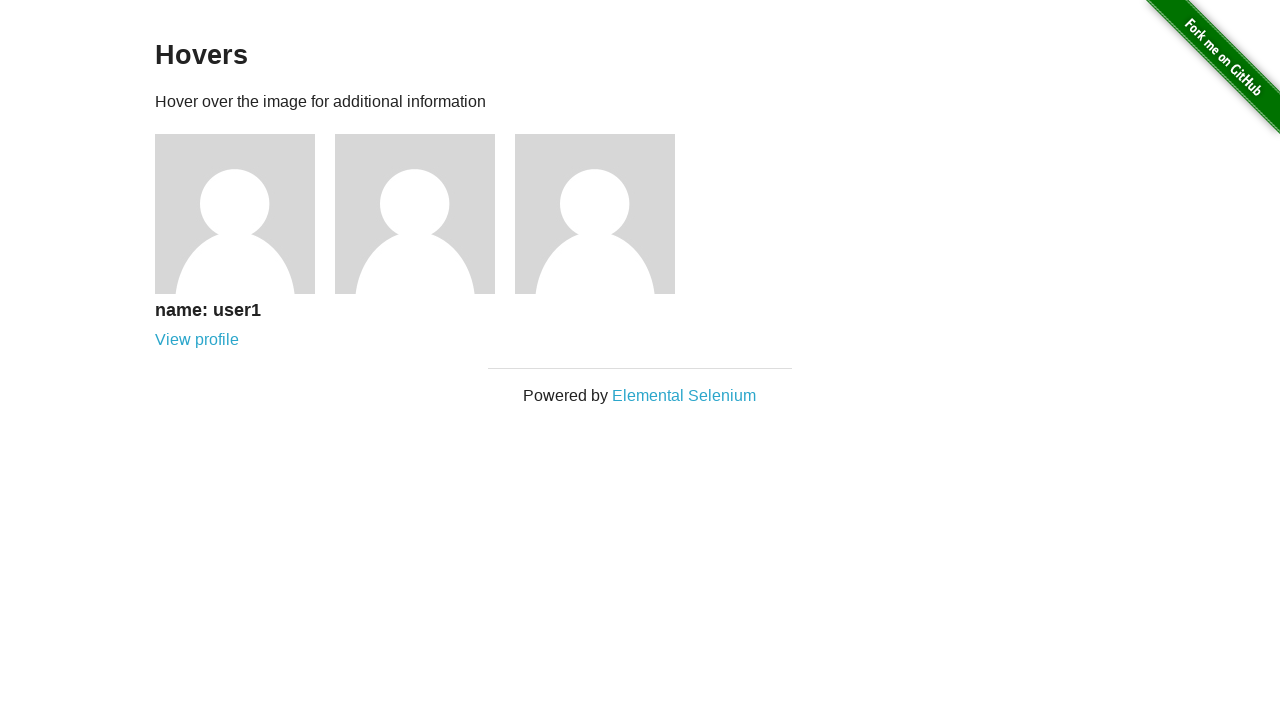

Waited for user1 information to appear
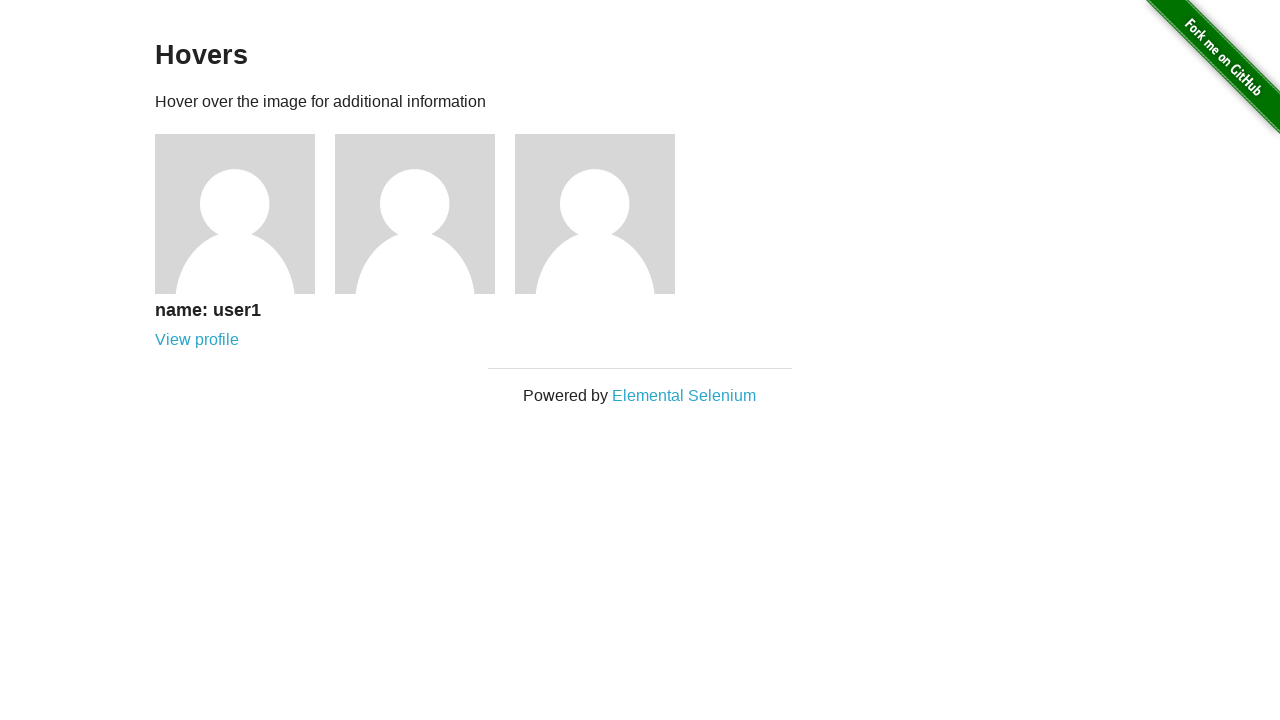

Verified user1 text content is correct
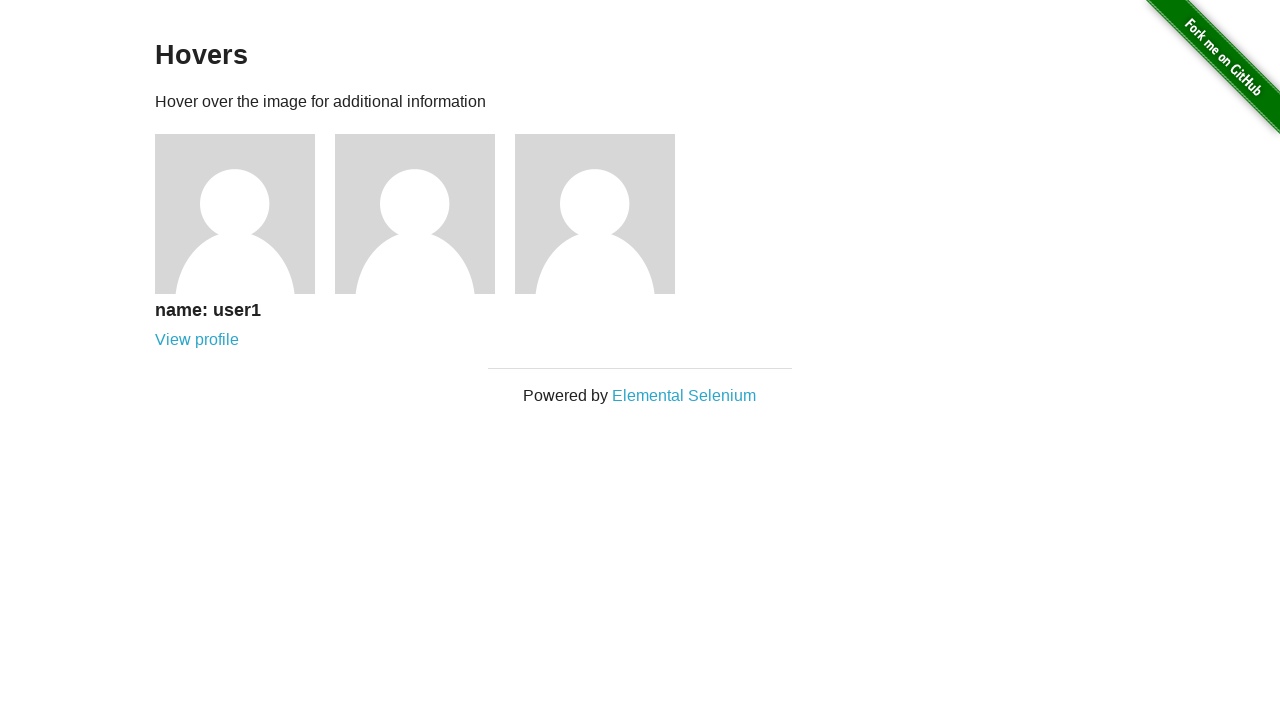

Hovered over second image at (415, 214) on xpath=/html/body/div[2]/div/div/div[2]/img
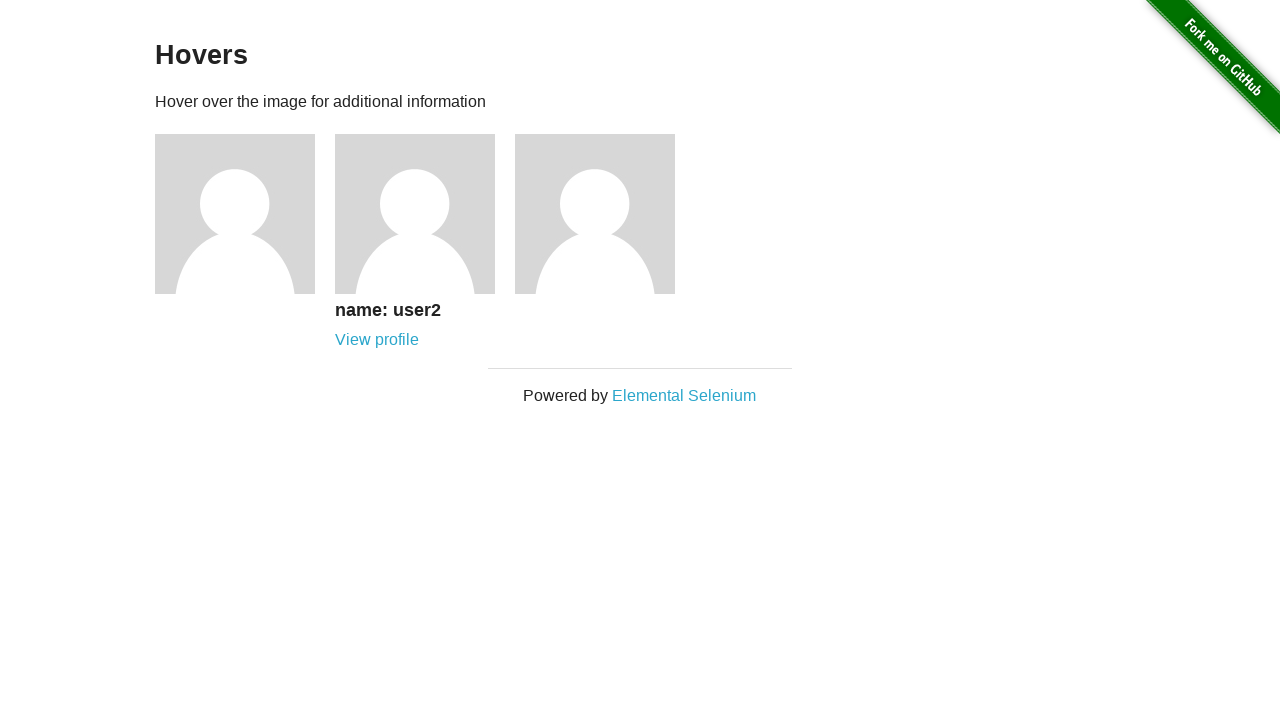

Located user2 text element
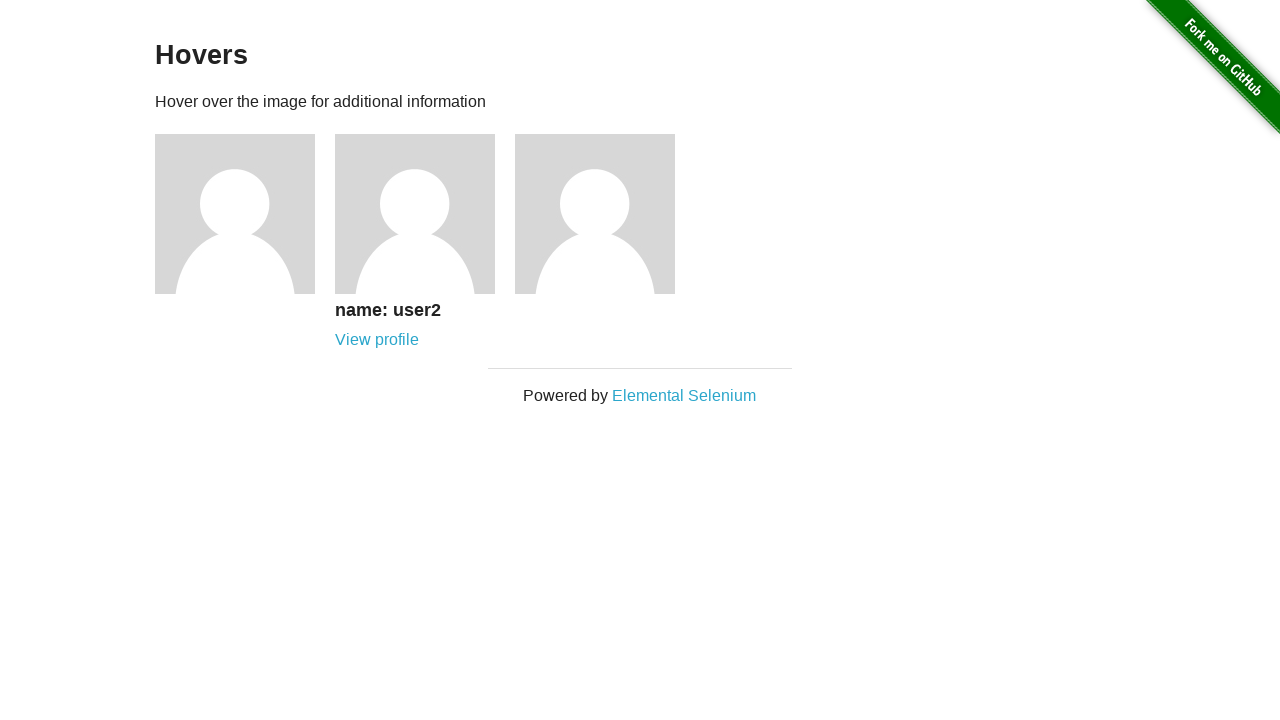

Waited for user2 information to appear
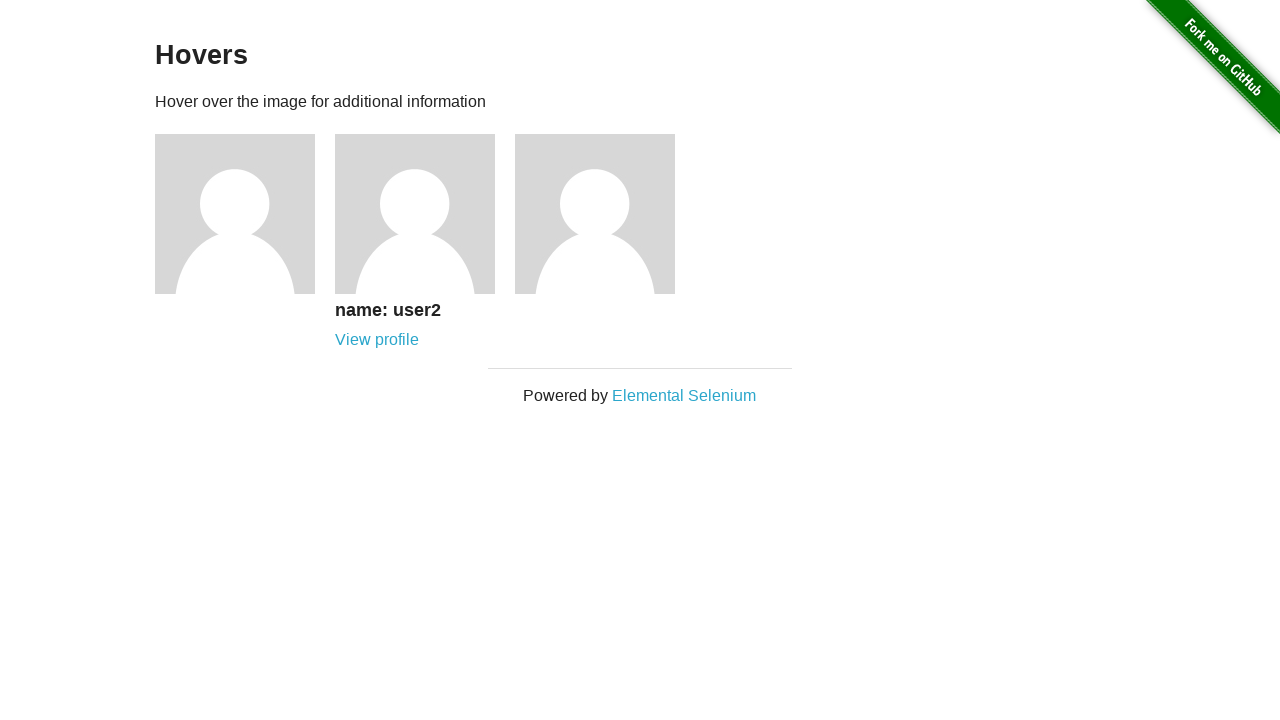

Verified user2 text content is correct
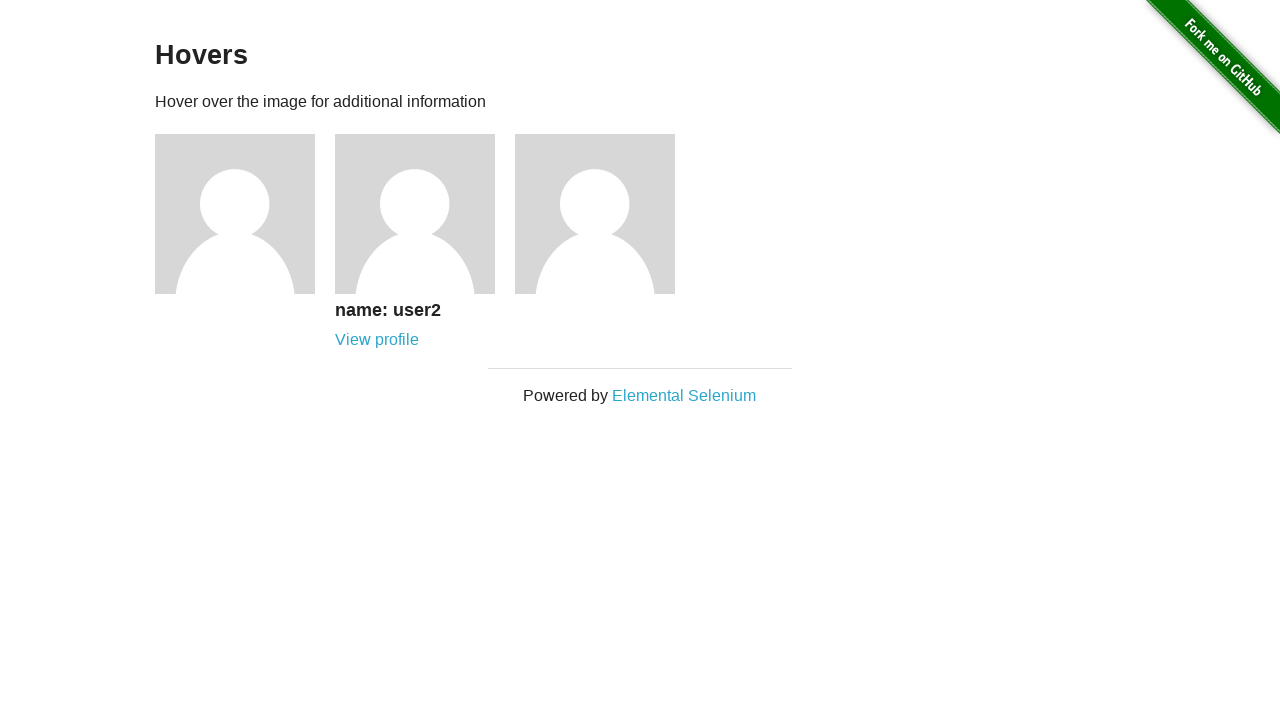

Hovered over third image at (595, 214) on xpath=/html/body/div[2]/div/div/div[3]/img
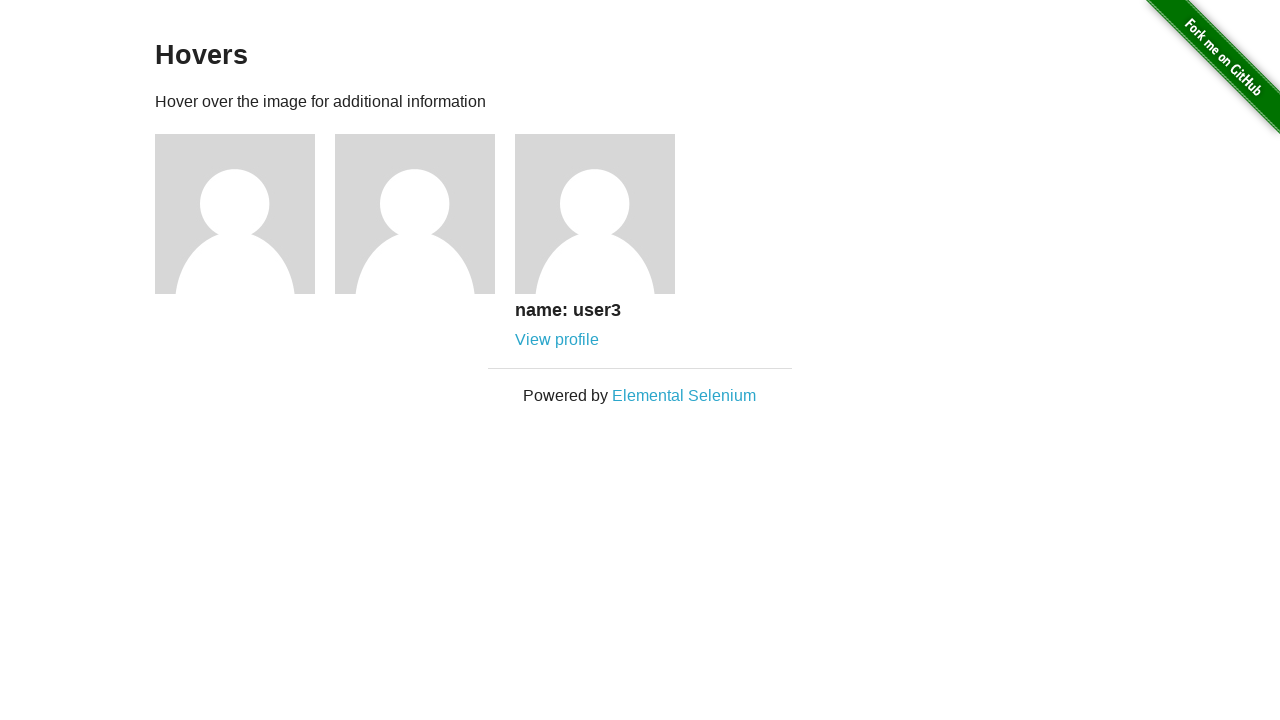

Located user3 text element
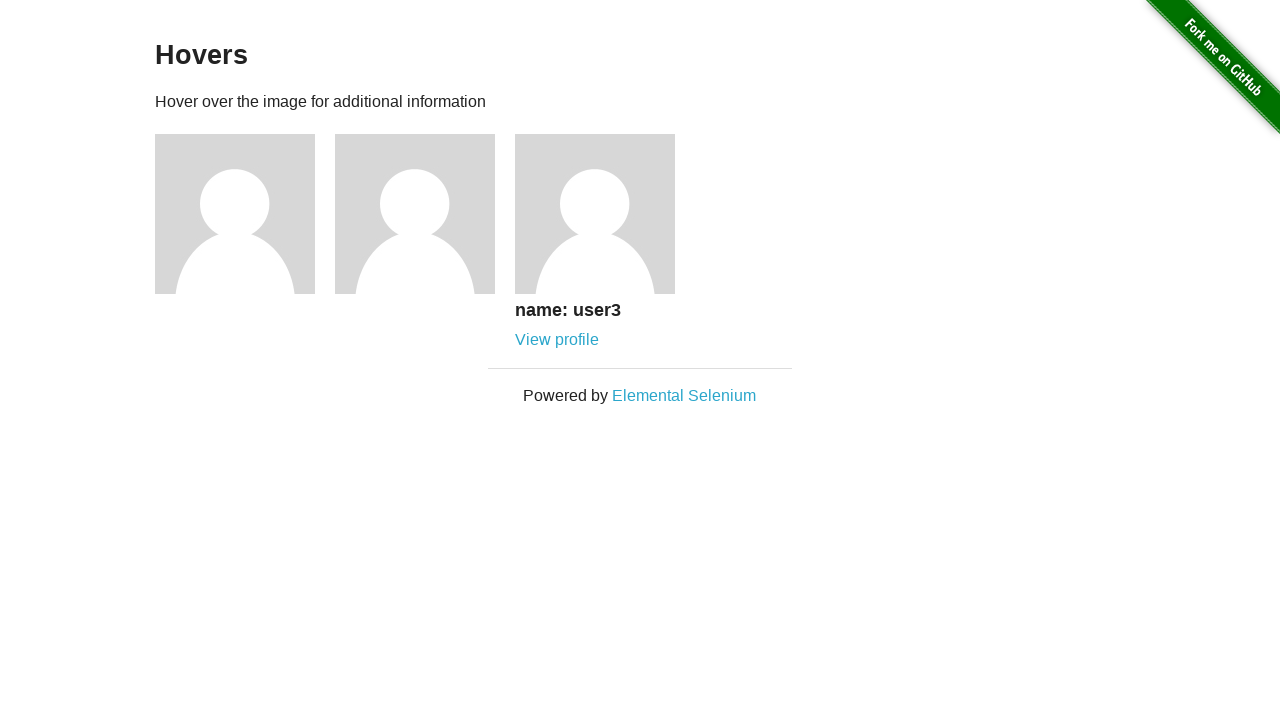

Waited for user3 information to appear
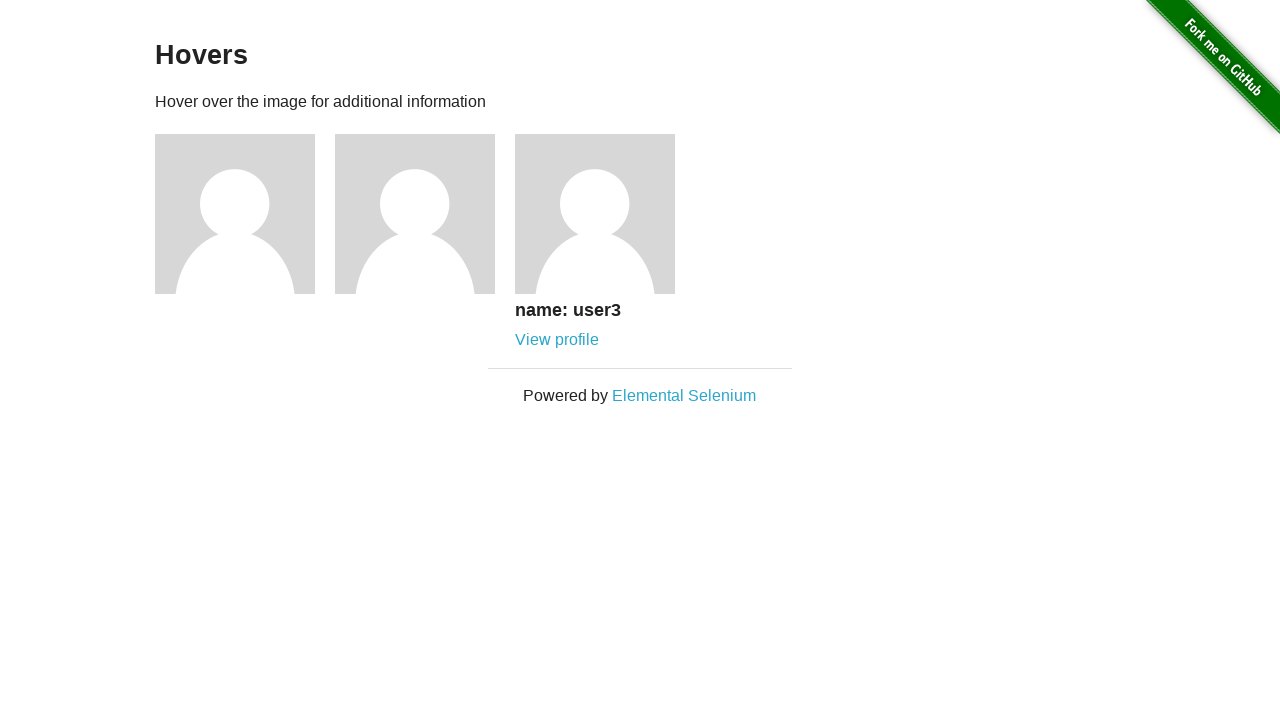

Verified user3 text content is correct
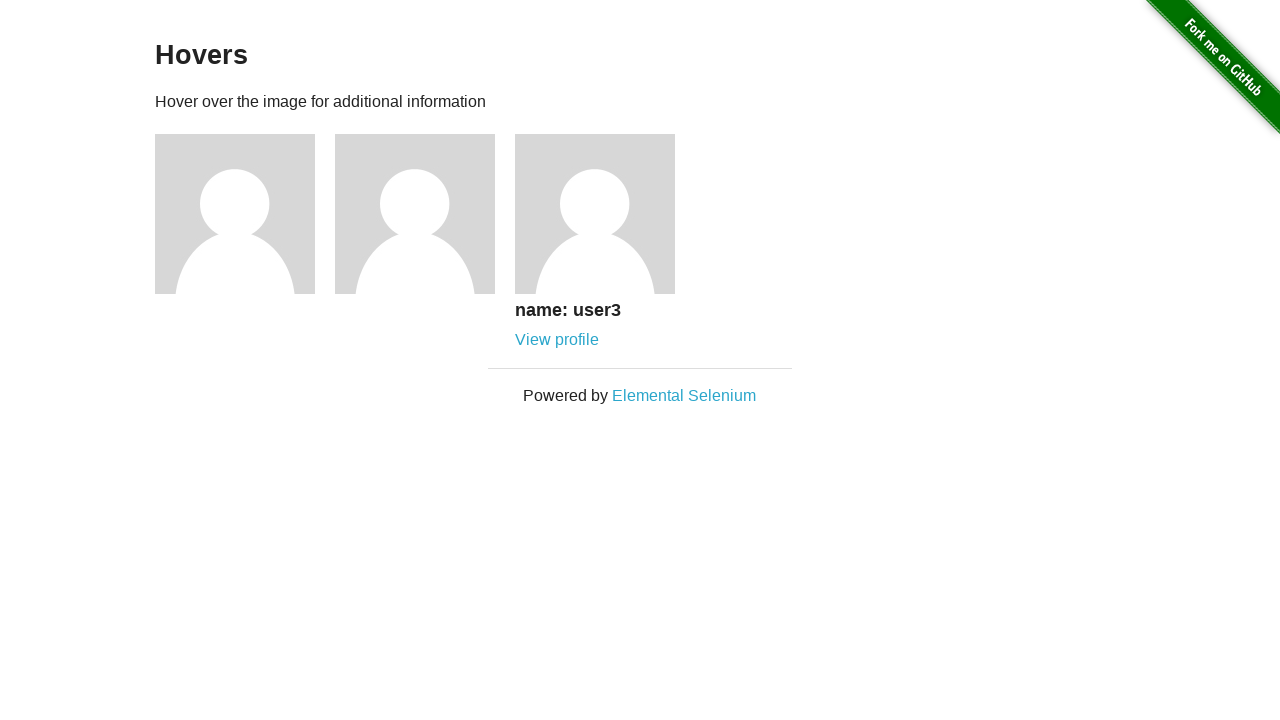

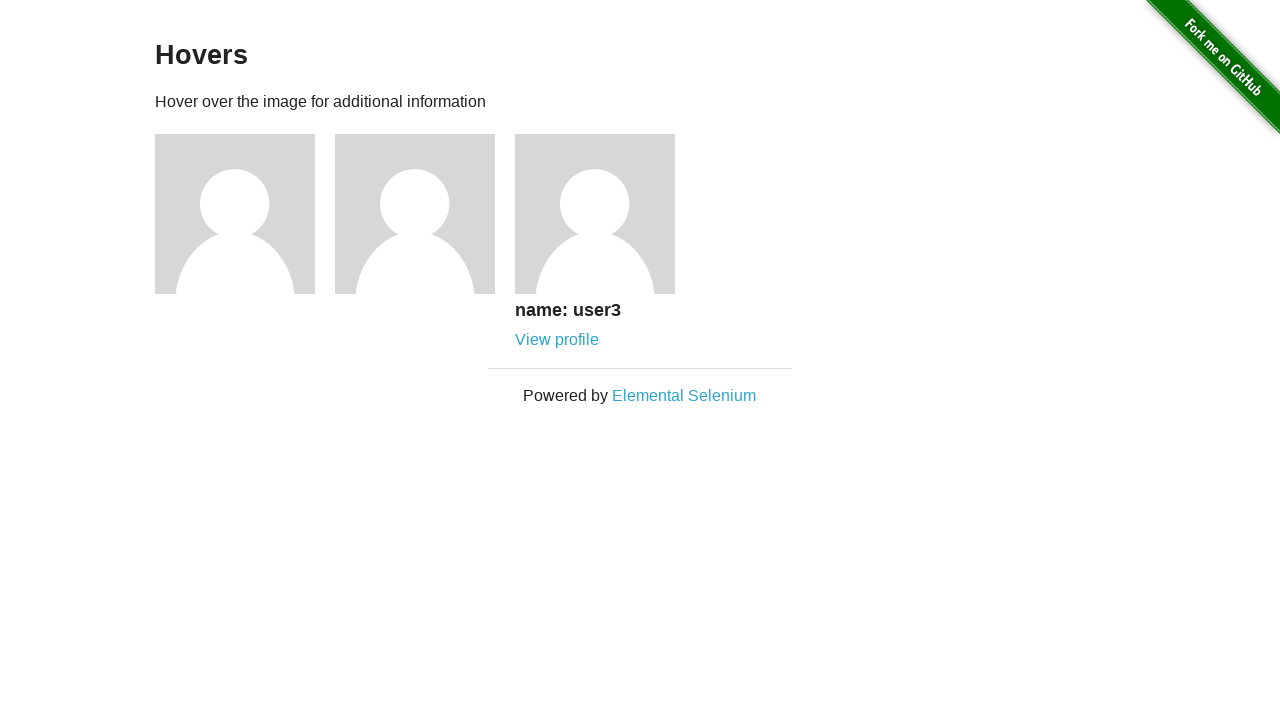